Tests static dropdown selection functionality by selecting options using different methods (by index, visible text, and value)

Starting URL: https://rahulshettyacademy.com/dropdownsPractise/

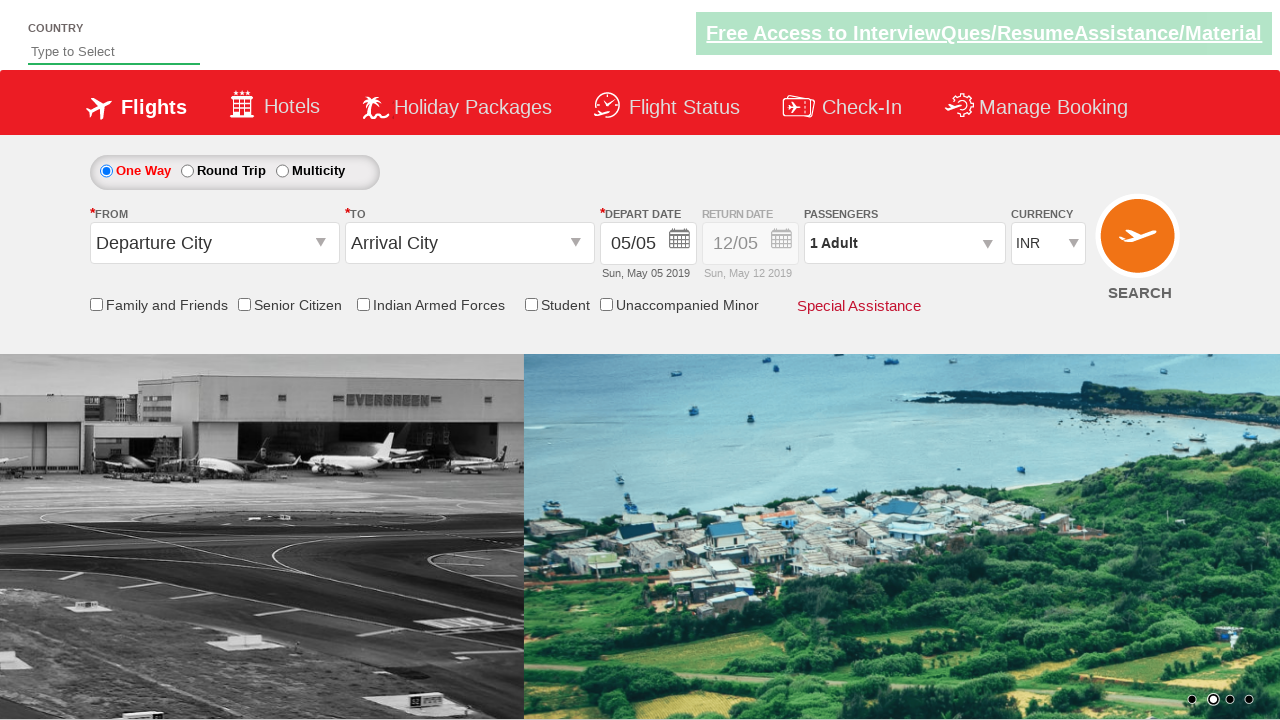

Selected USD currency by index 3 on #ctl00_mainContent_DropDownListCurrency
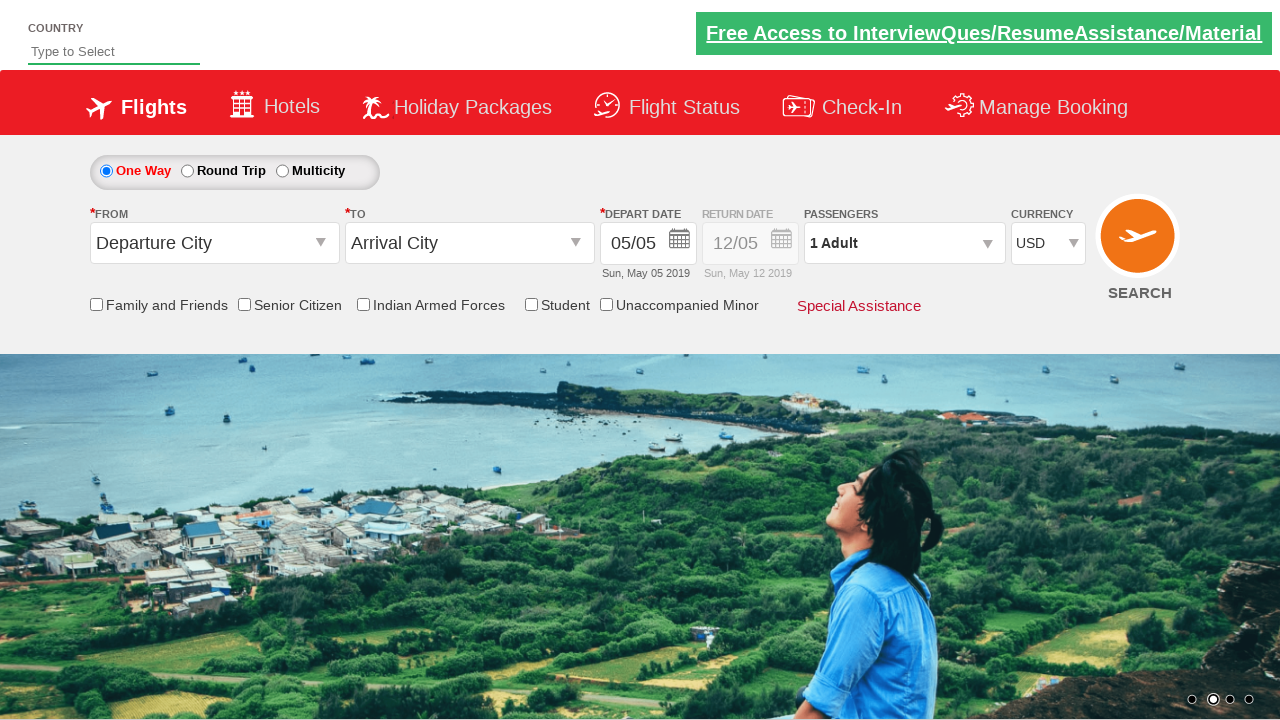

Verified selected currency: USD
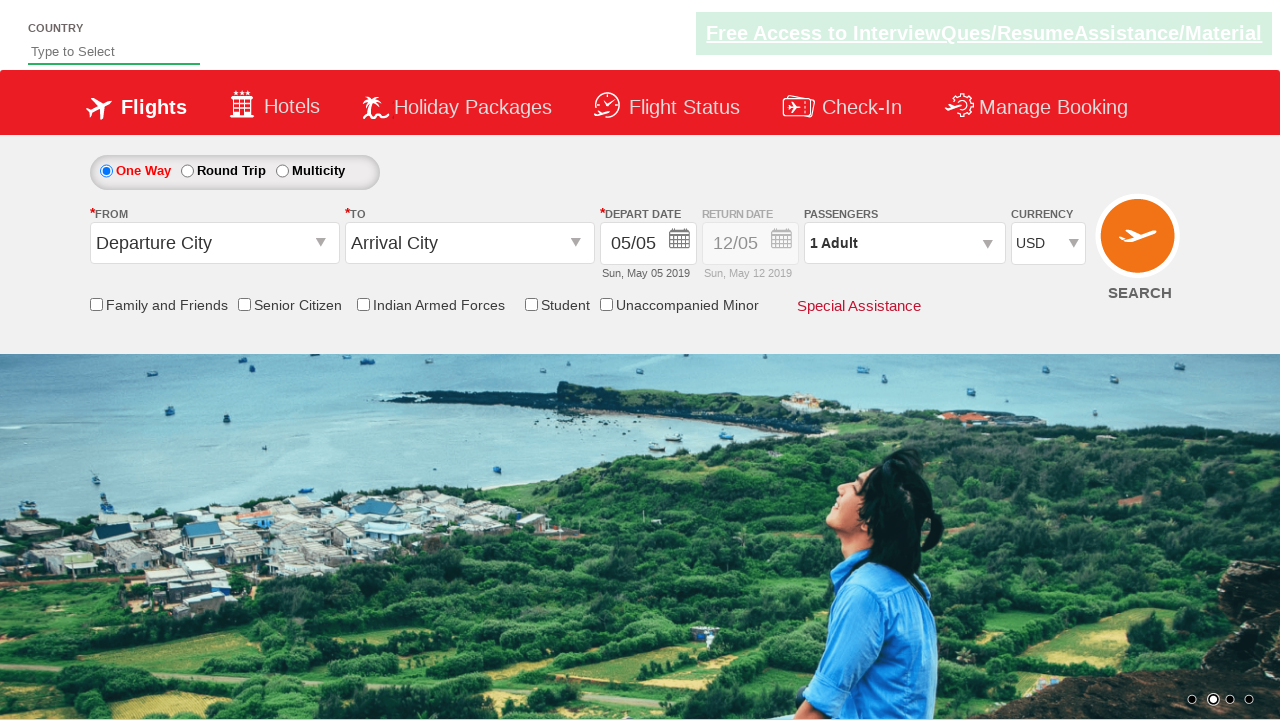

Selected AED currency by visible text on #ctl00_mainContent_DropDownListCurrency
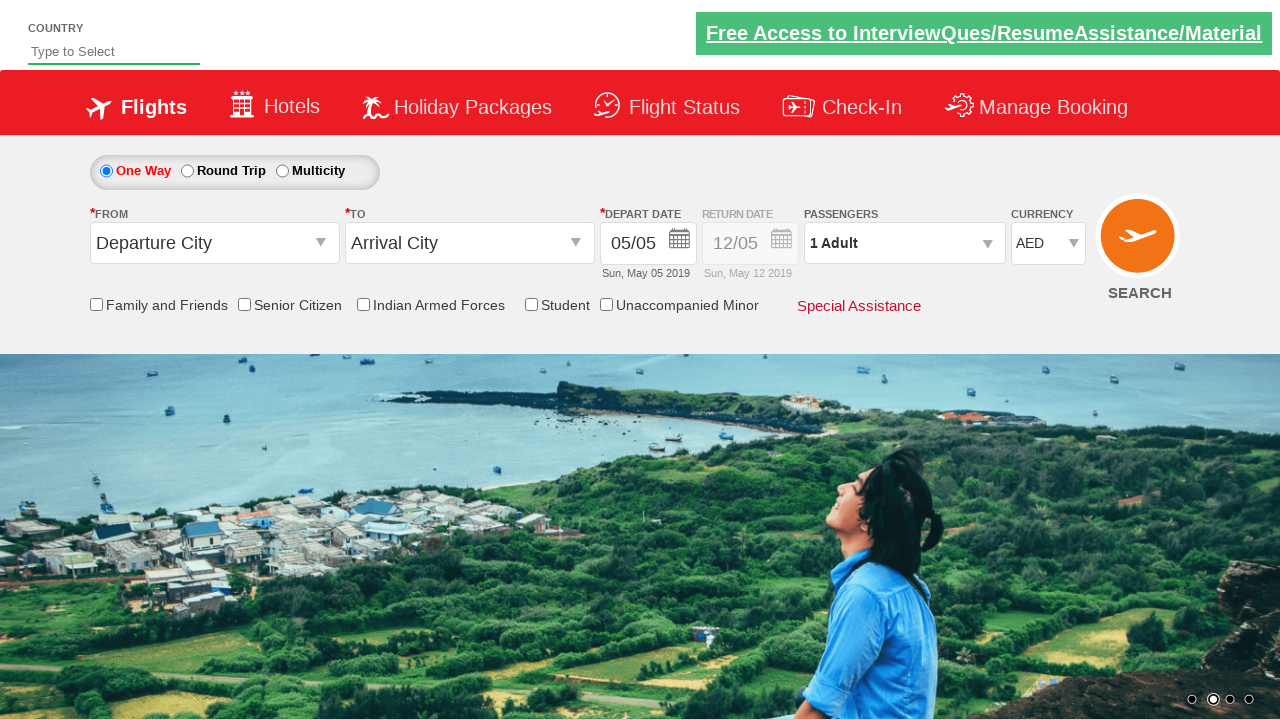

Verified selected currency: AED
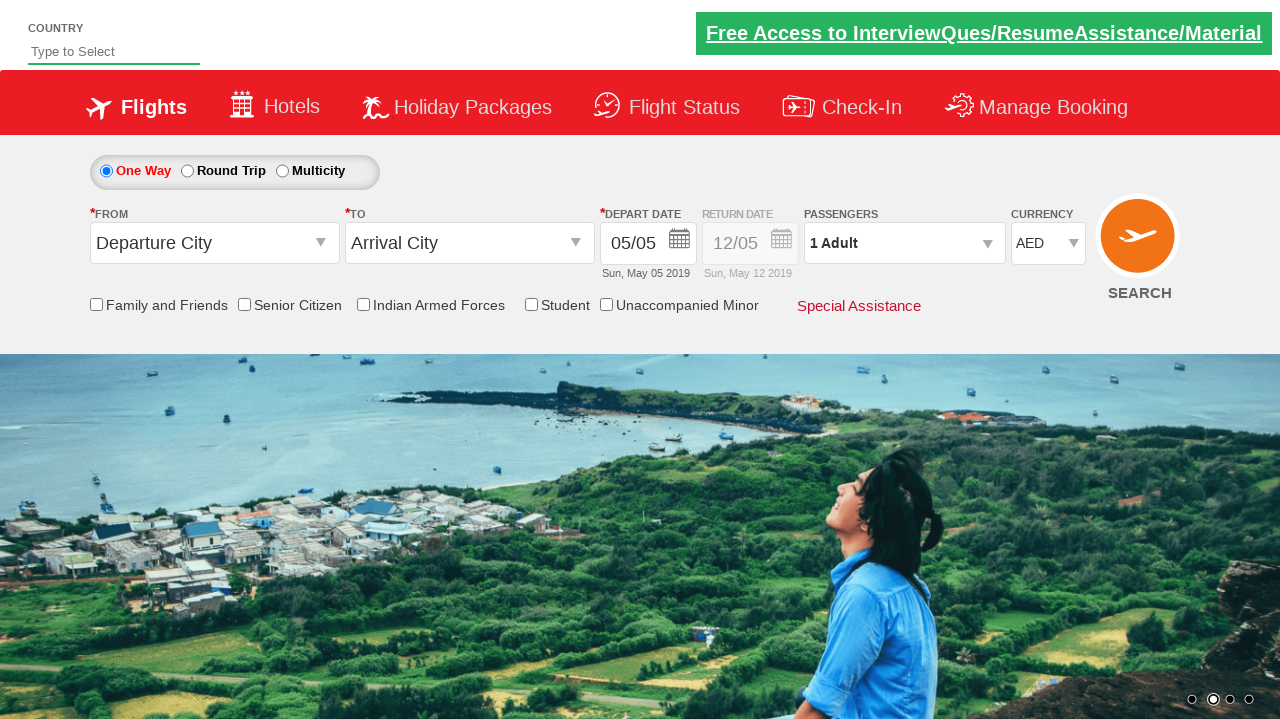

Selected INR currency by value on #ctl00_mainContent_DropDownListCurrency
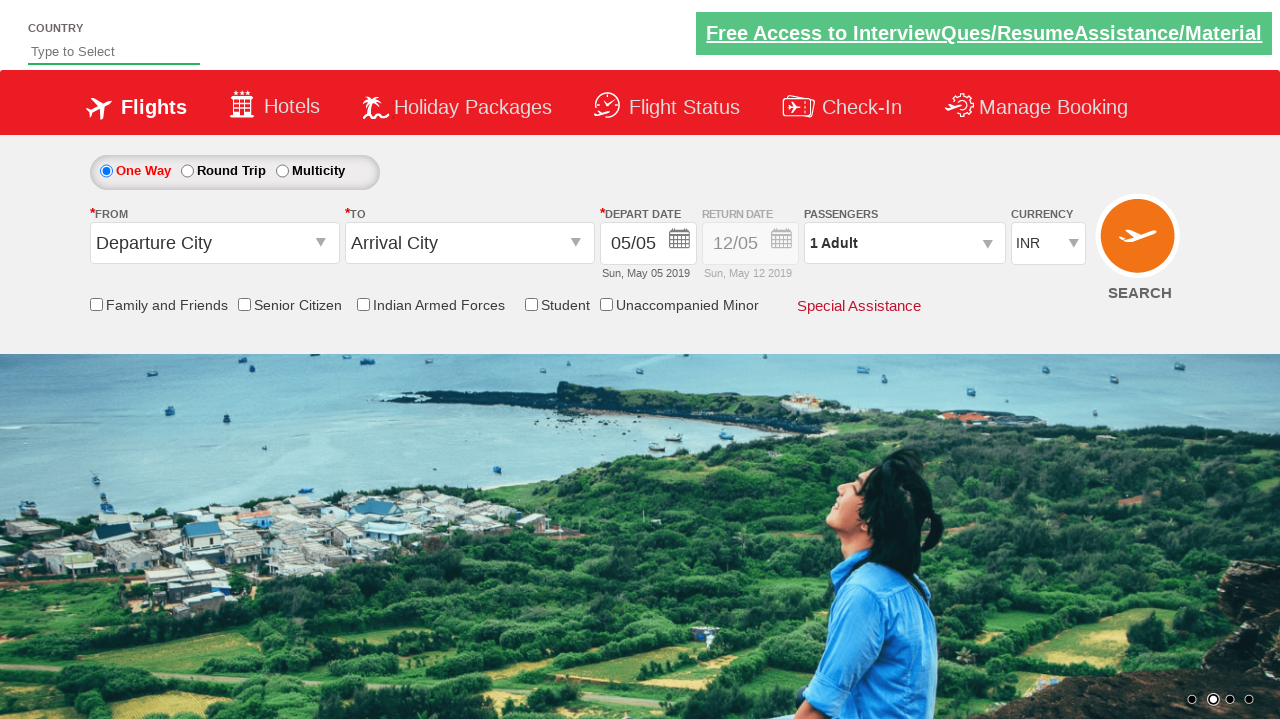

Verified selected currency: INR
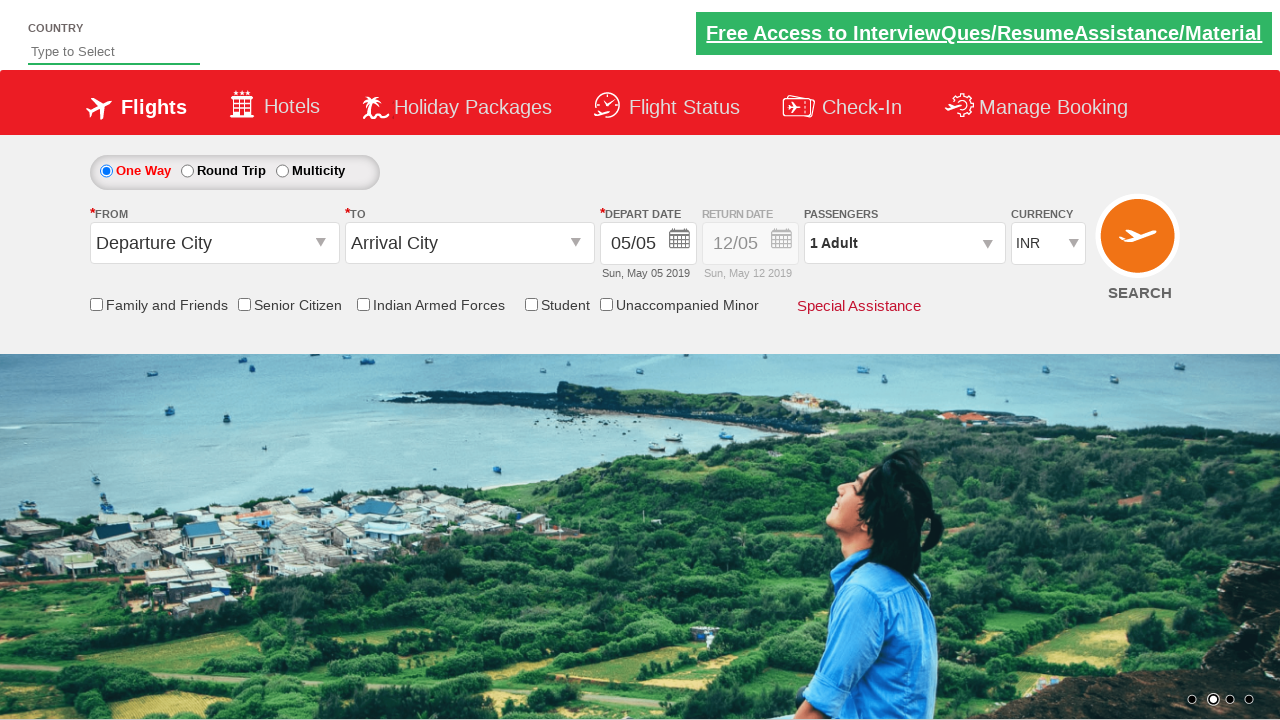

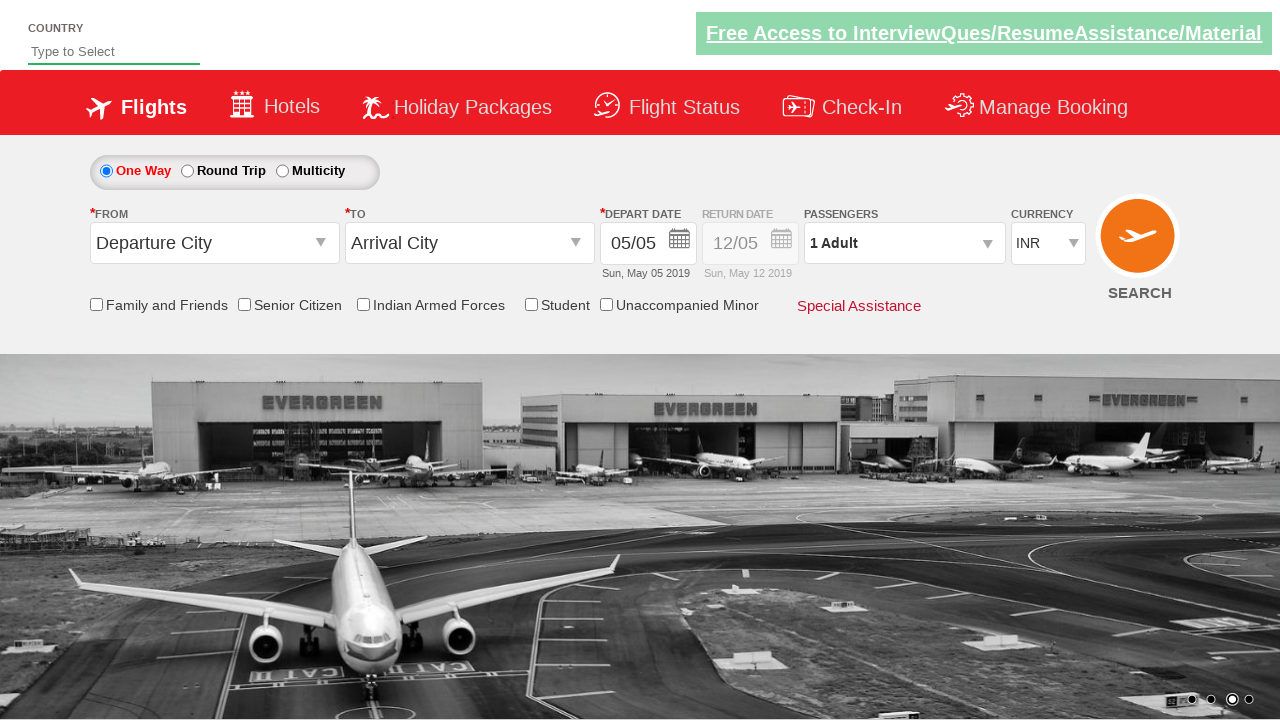